Tests Bootstrap modal interaction by opening a modal dialog via button click and then closing it using the close button within the modal.

Starting URL: https://www.w3schools.com/bootstrap/bootstrap_modal.asp

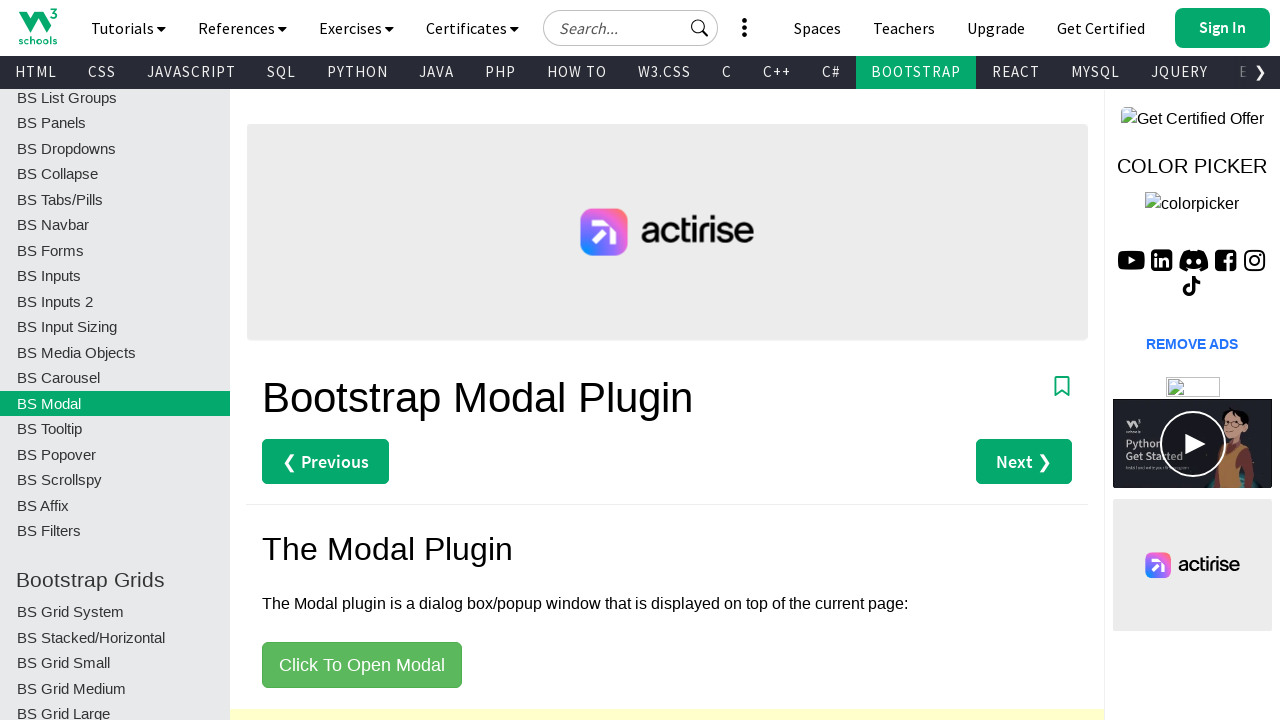

Clicked button to open modal dialog at (362, 665) on button[data-toggle='modal']
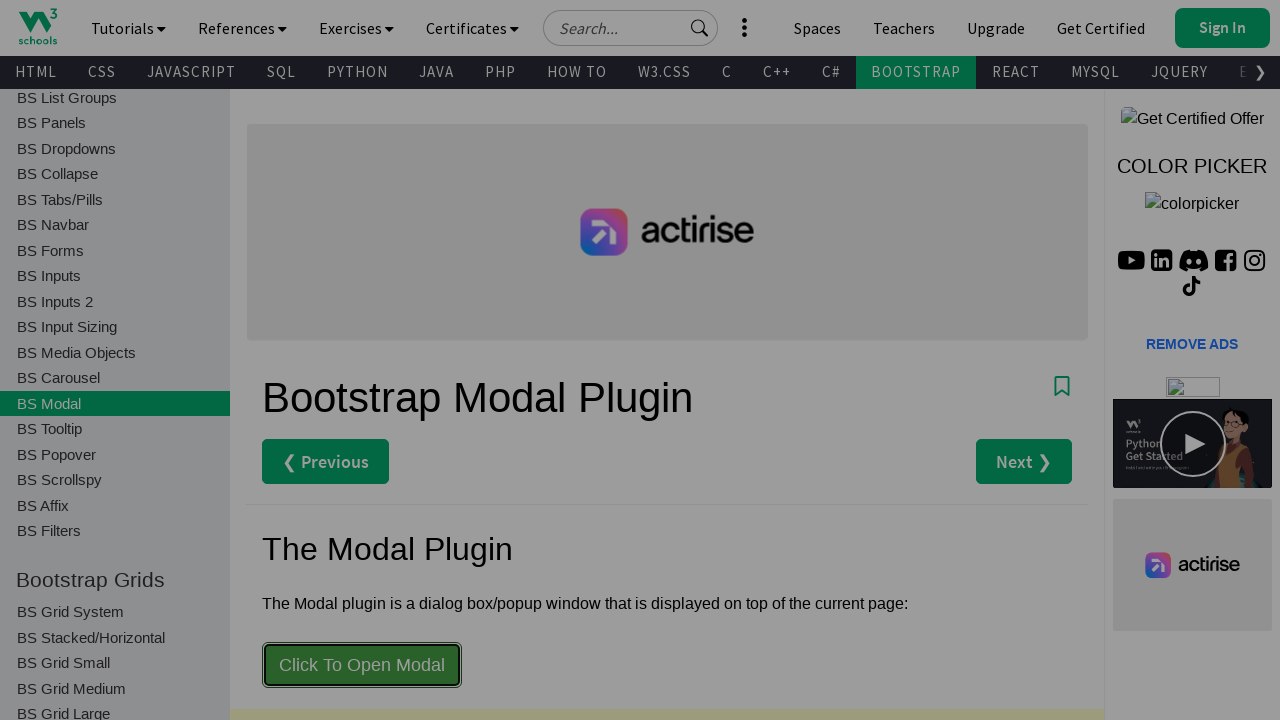

Modal dialog opened and became visible
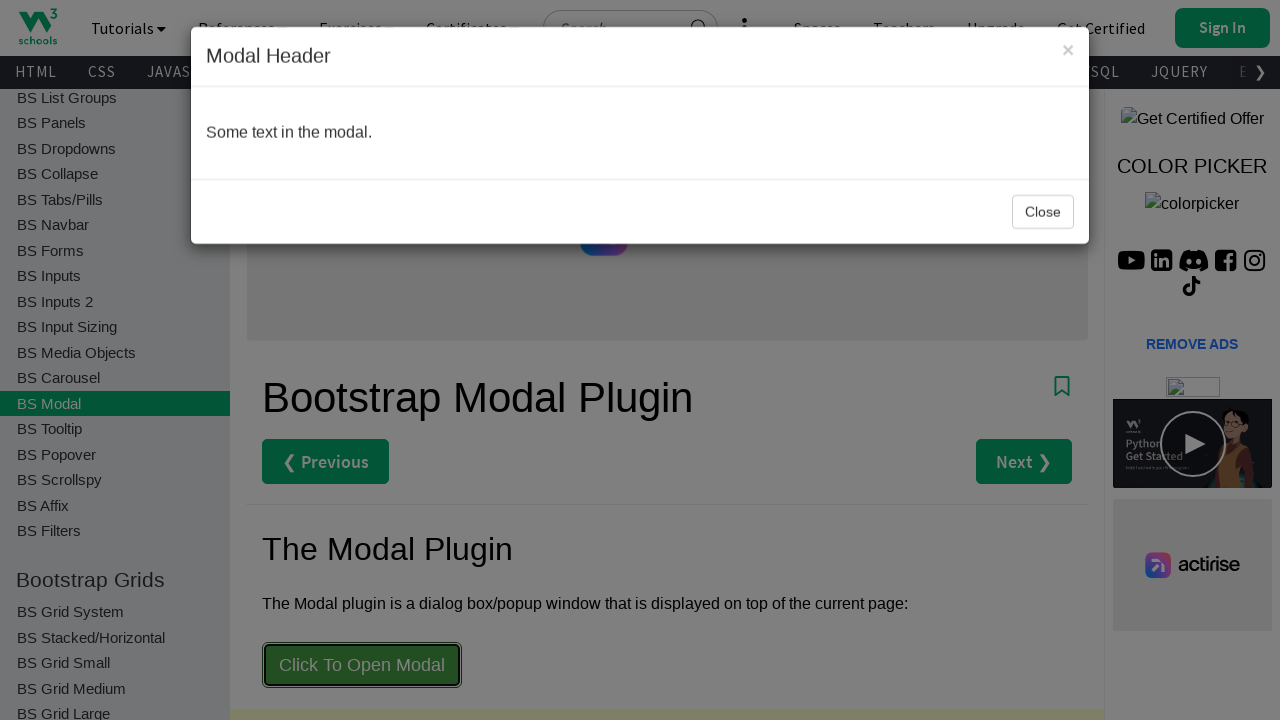

Clicked close button within modal at (1043, 216) on xpath=//*[@class='btn btn-default']
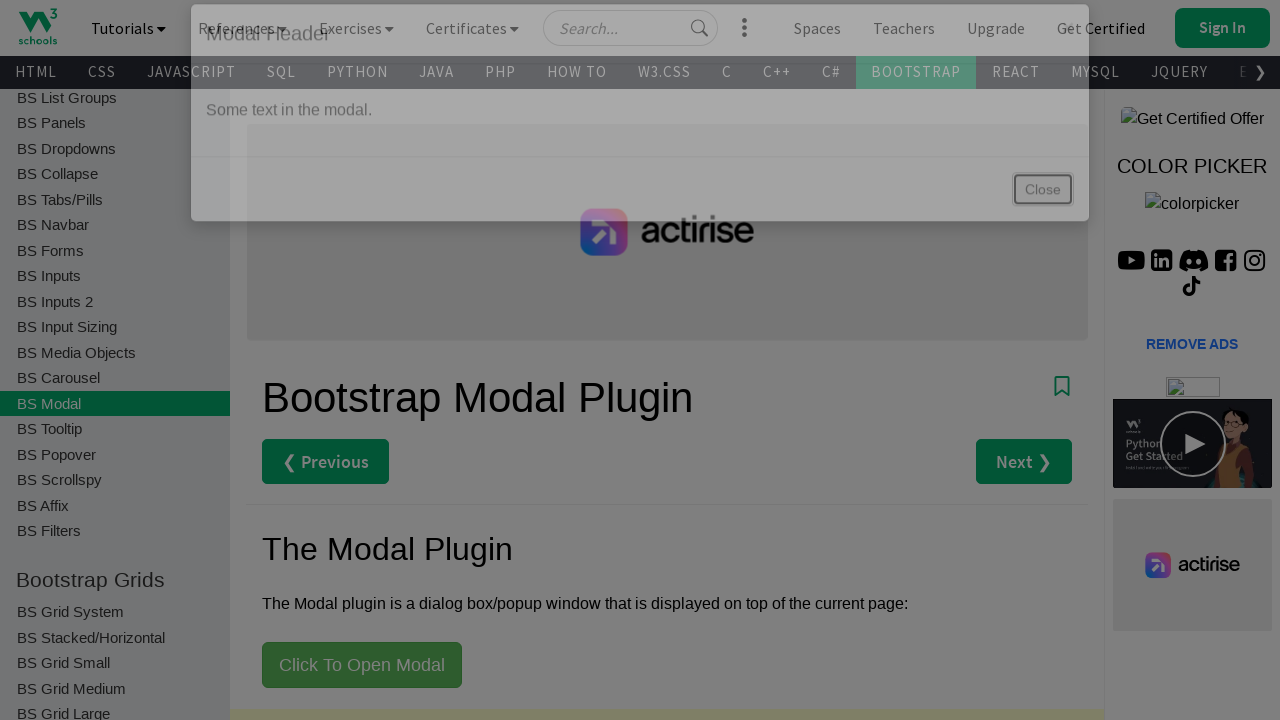

Modal dialog closed and became hidden
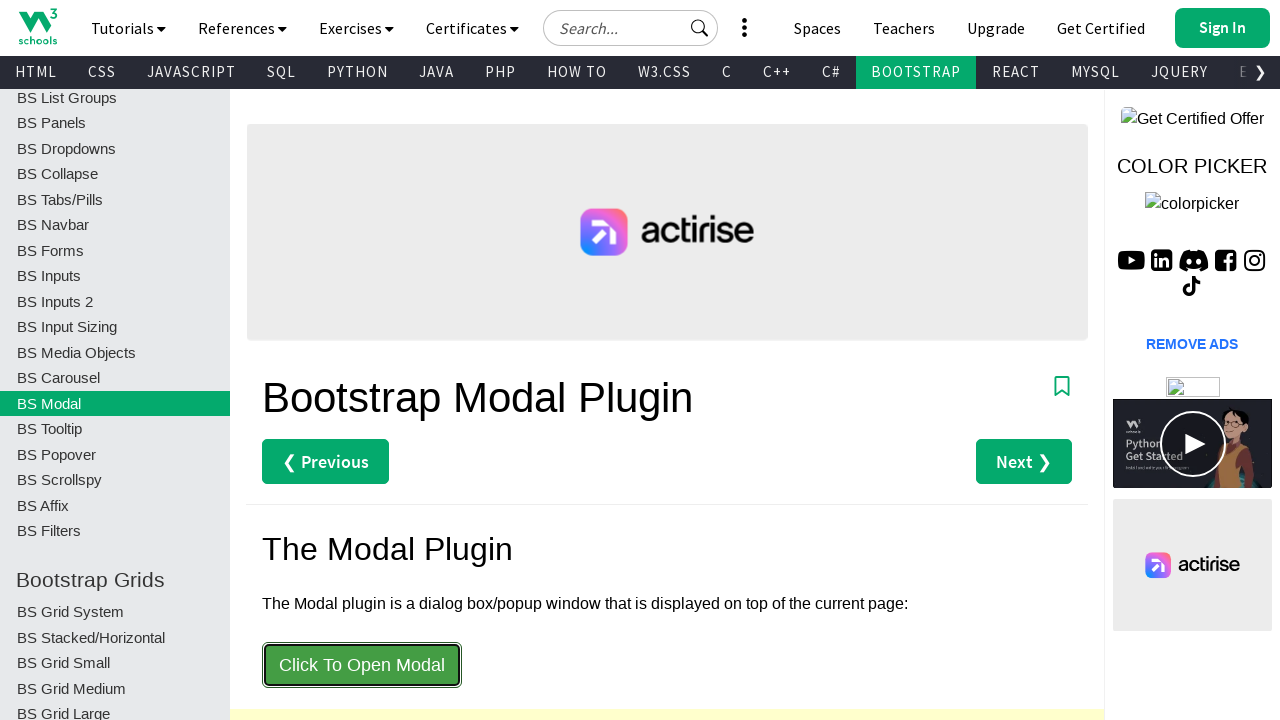

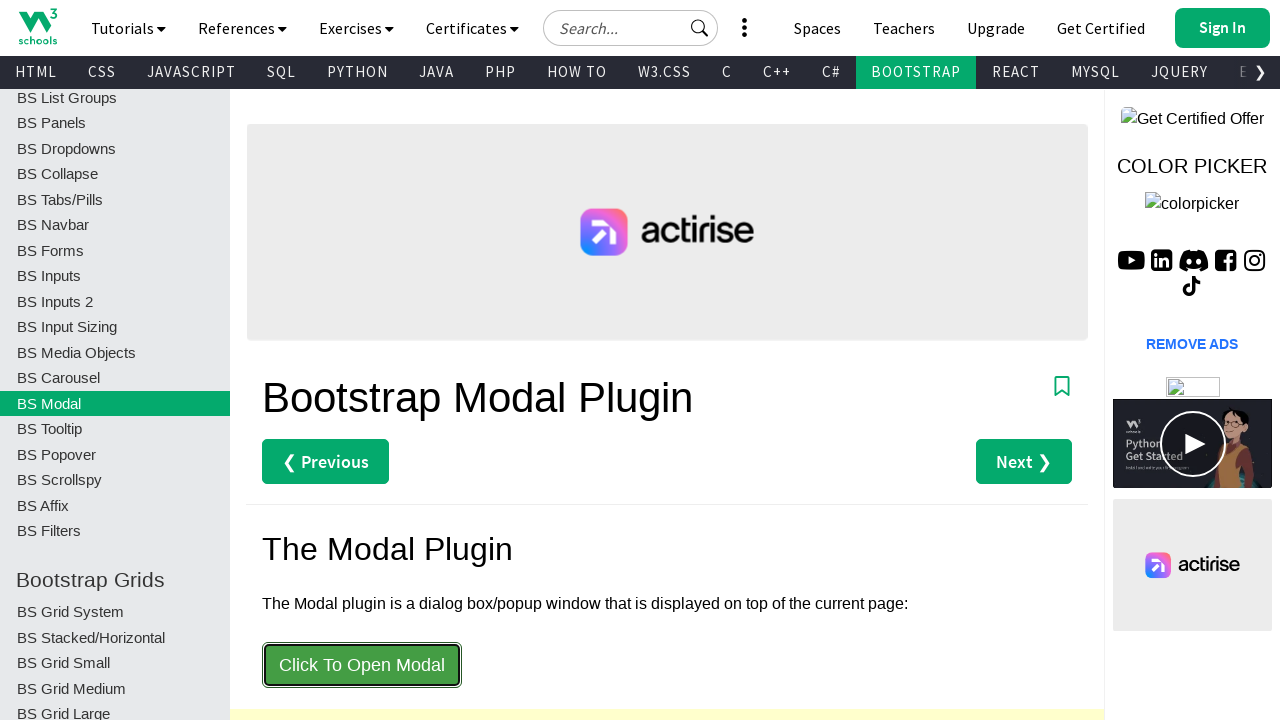